Tests mouse hover functionality by hovering over an element to reveal a dropdown menu and then clicking the "Reload" option

Starting URL: https://rahulshettyacademy.com/AutomationPractice/

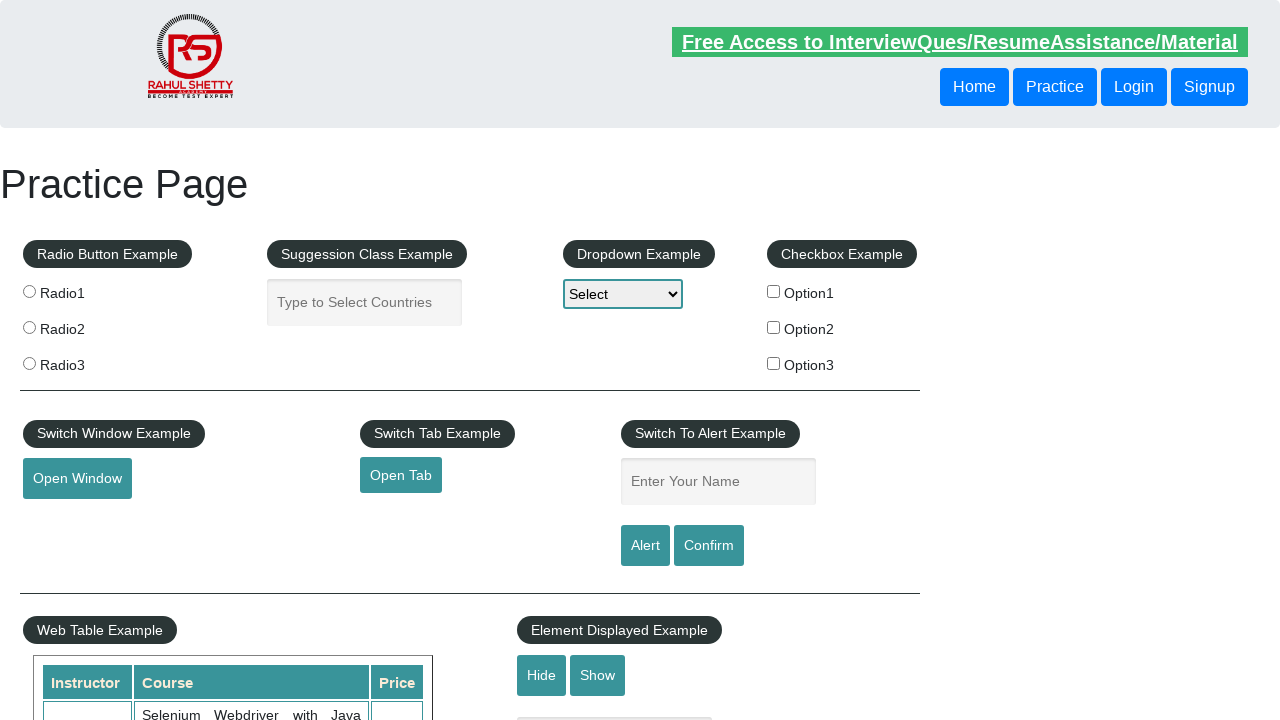

Navigated to https://rahulshettyacademy.com/AutomationPractice/
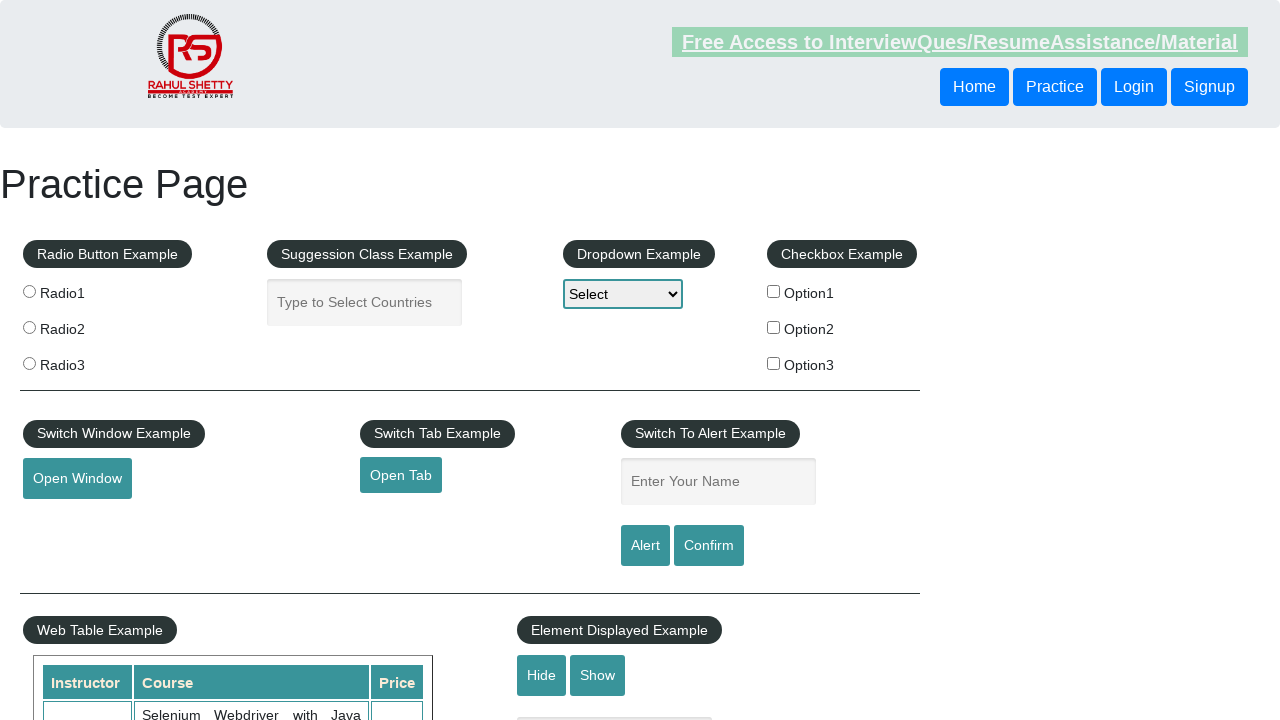

Hovered over mouse hover element to reveal dropdown menu at (83, 361) on #mousehover
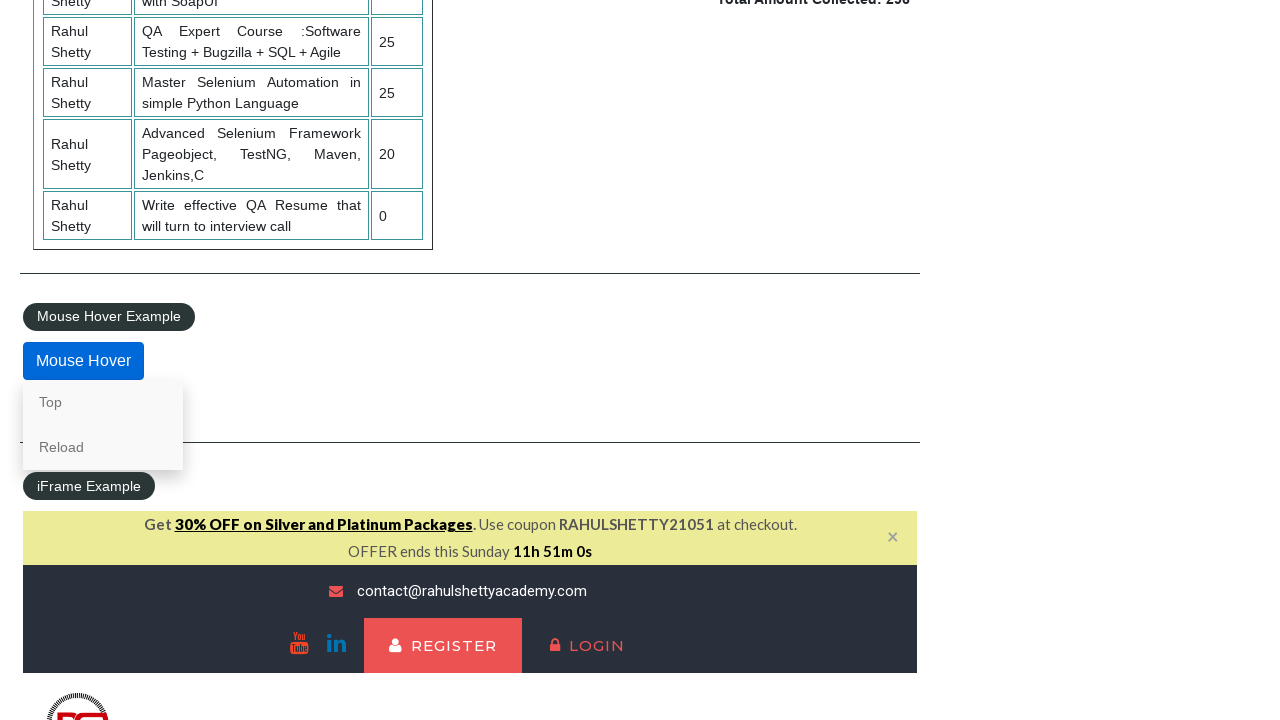

Clicked the 'Reload' option from the dropdown menu at (103, 447) on a:text('Reload')
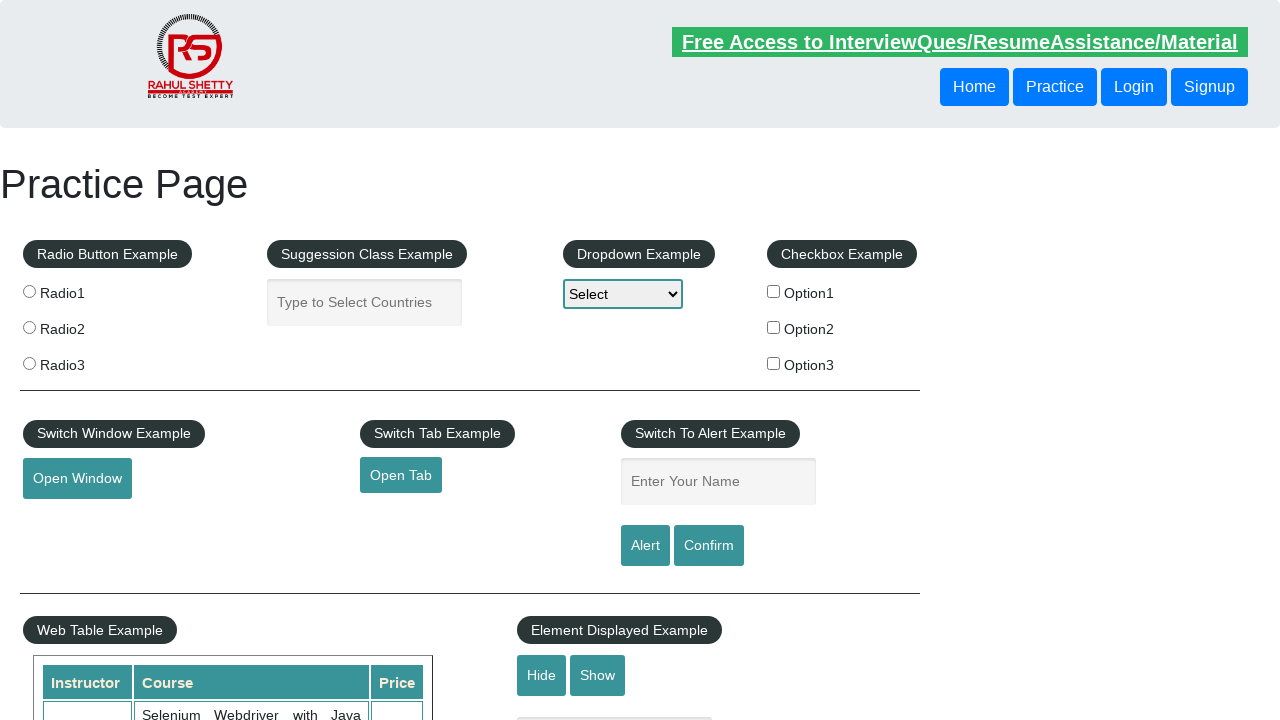

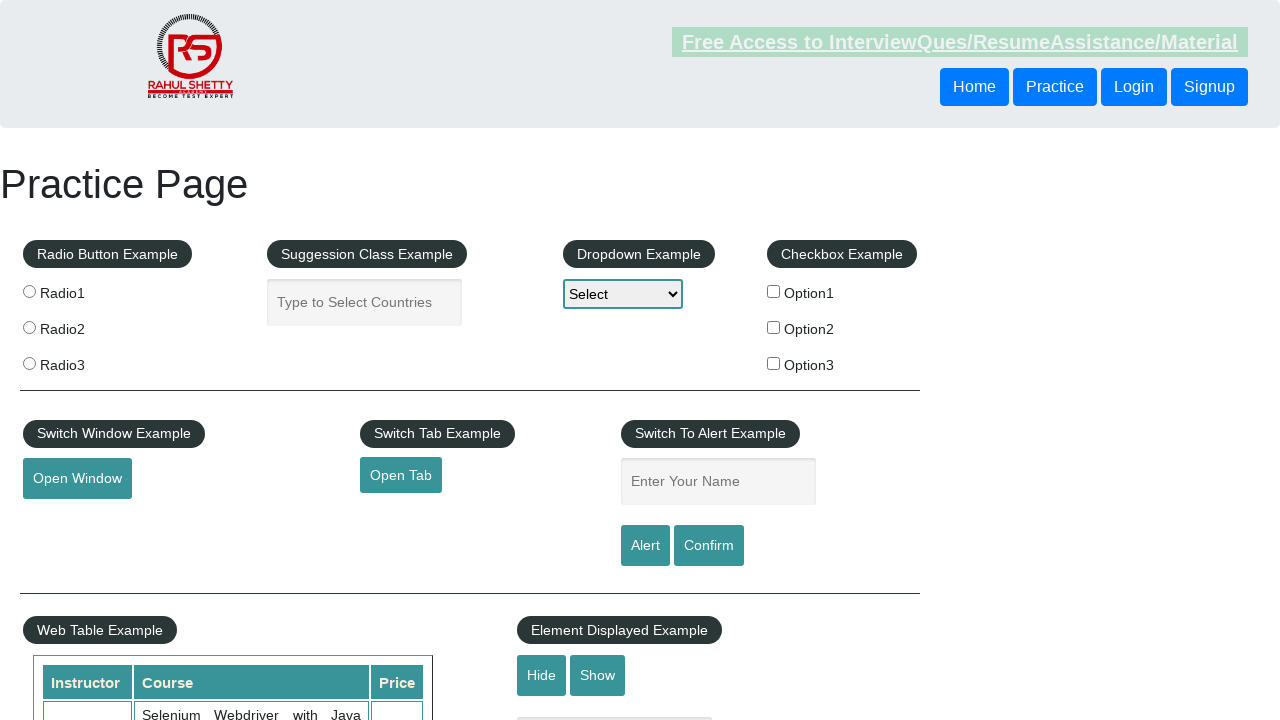